Tests the DemoQA practice form by filling in personal details including first name, last name, email, gender, phone number, selecting a hobby, uploading a picture, entering an address, and submitting the form.

Starting URL: https://demoqa.com/automation-practice-form

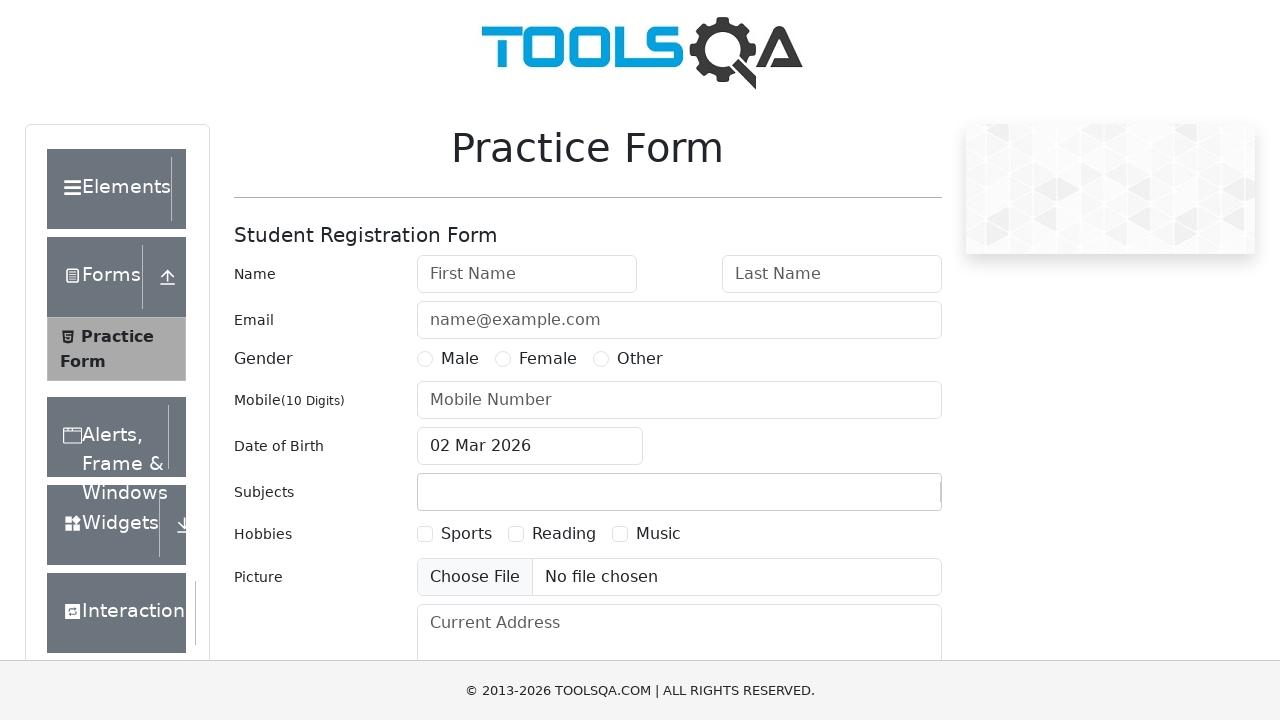

Filled first name field with 'Syed' on #firstName
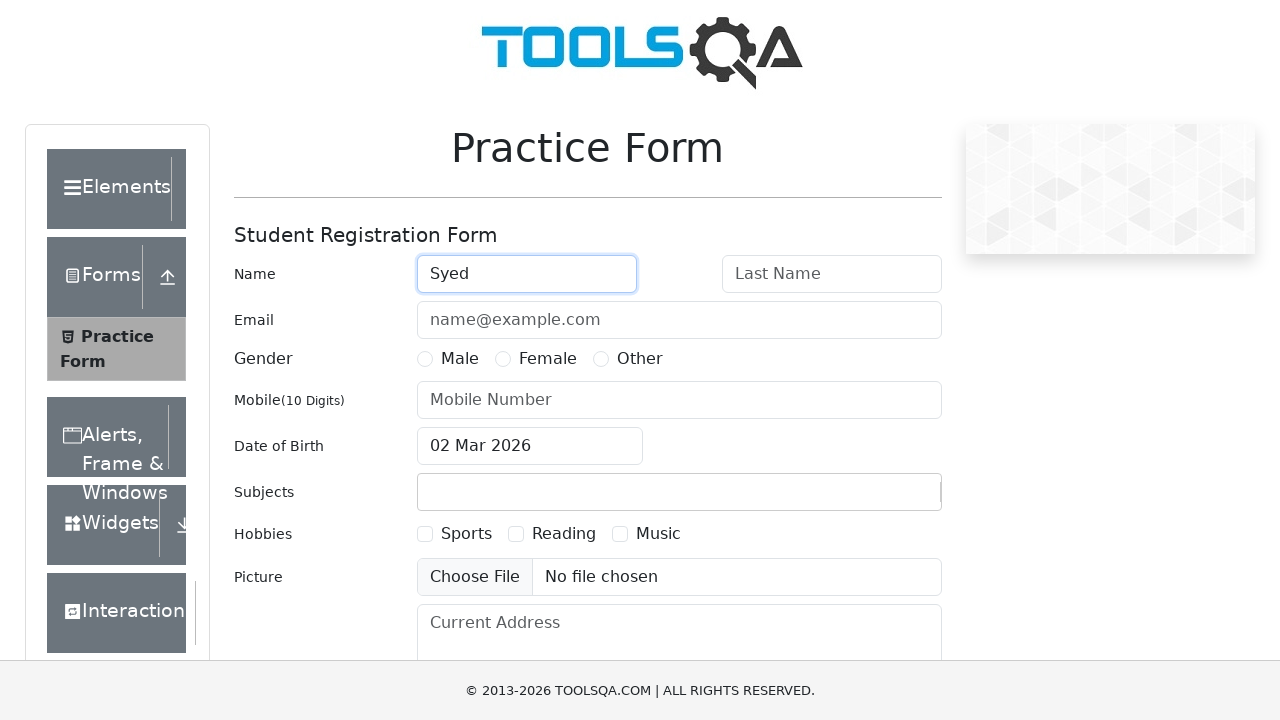

Filled last name field with 'Ali' on #lastName
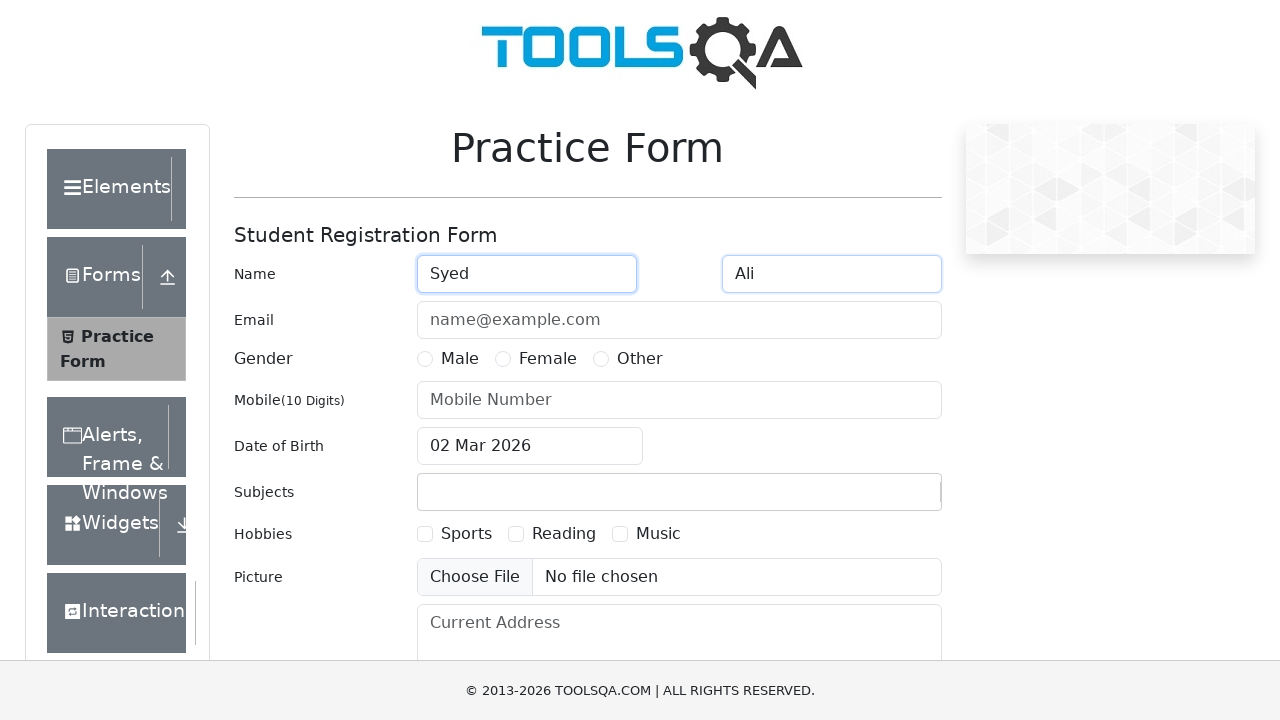

Filled email field with 'wilford@yopmail.com' on #userEmail
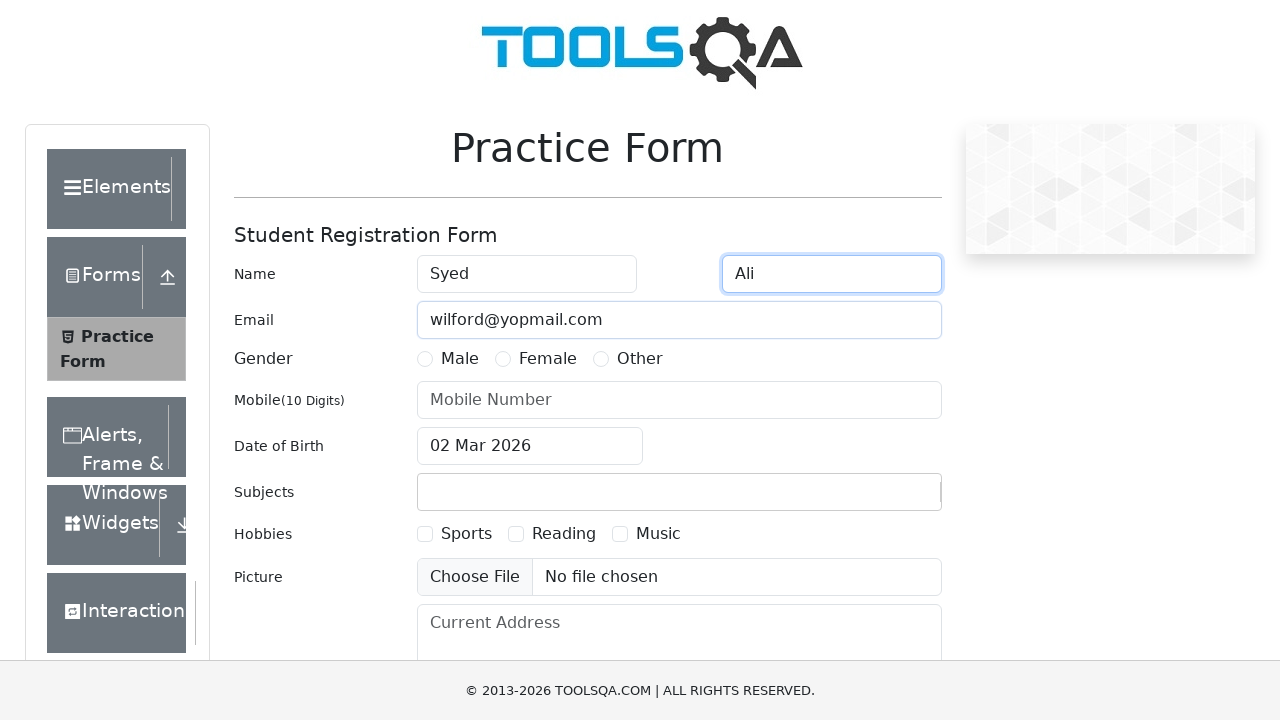

Selected Female gender at (548, 359) on label:has-text('Female')
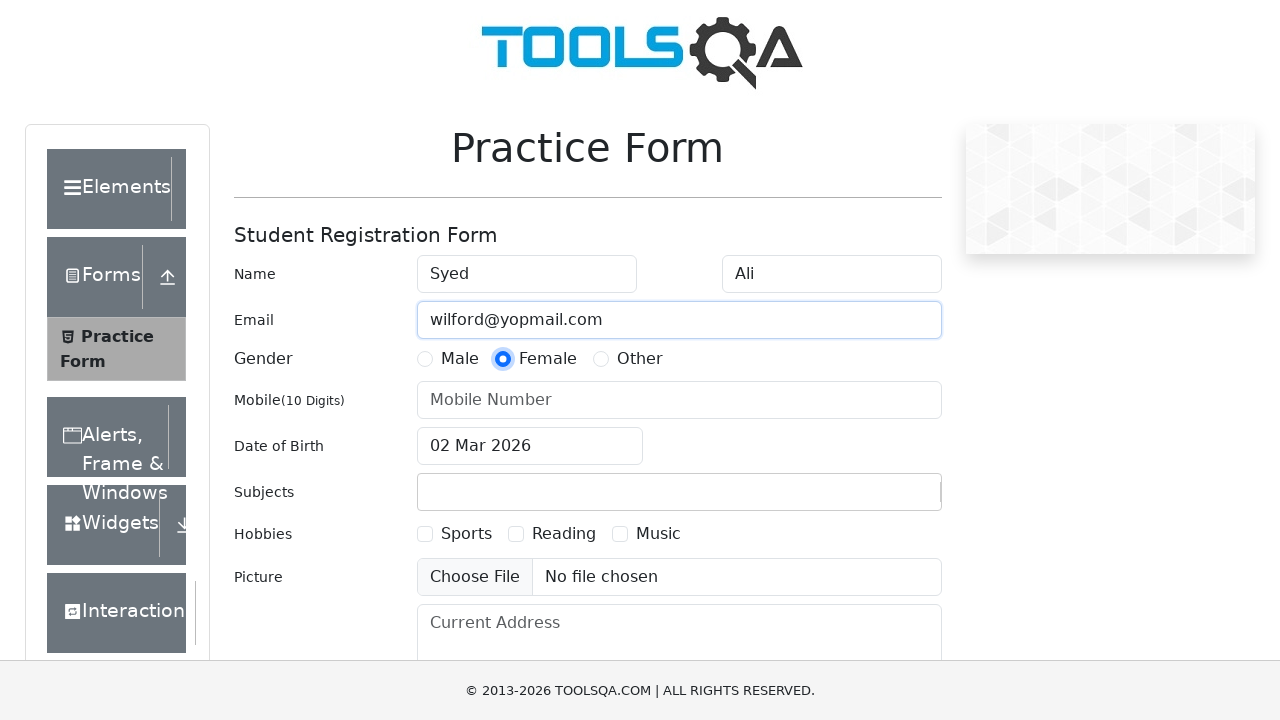

Filled phone number field with '7773075457' on #userNumber
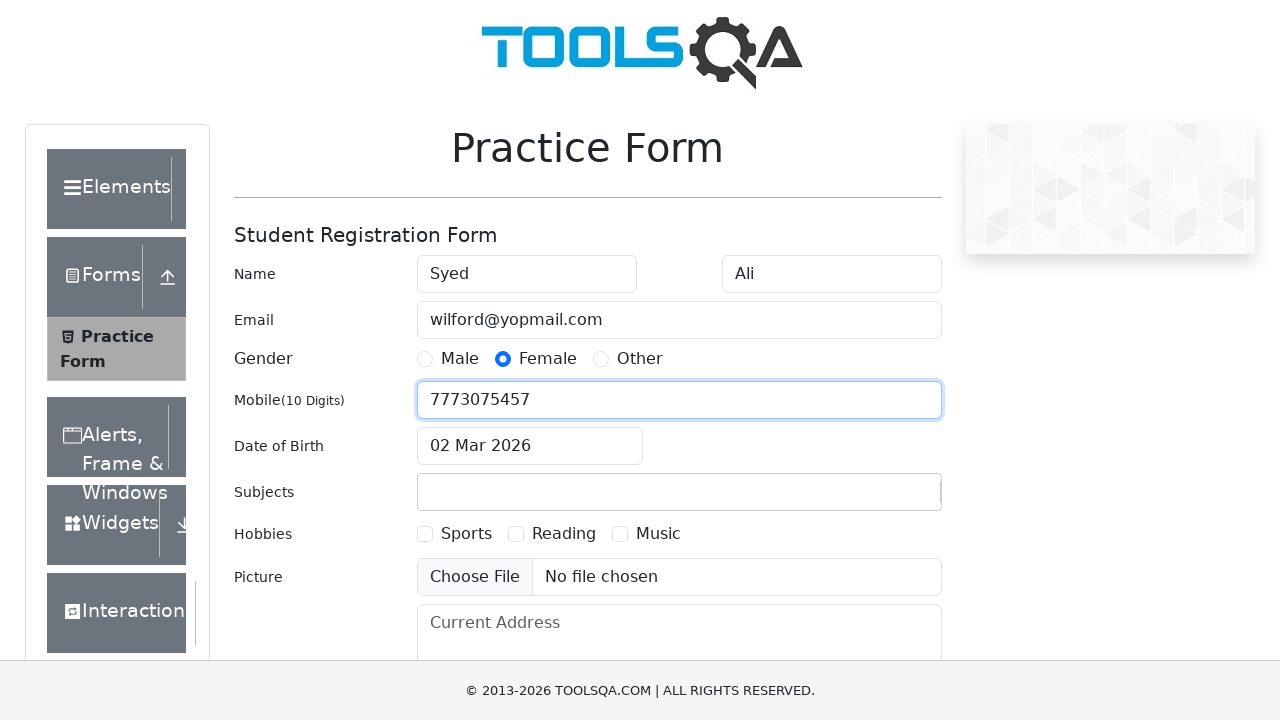

Selected Sports hobby at (466, 534) on text=Sports
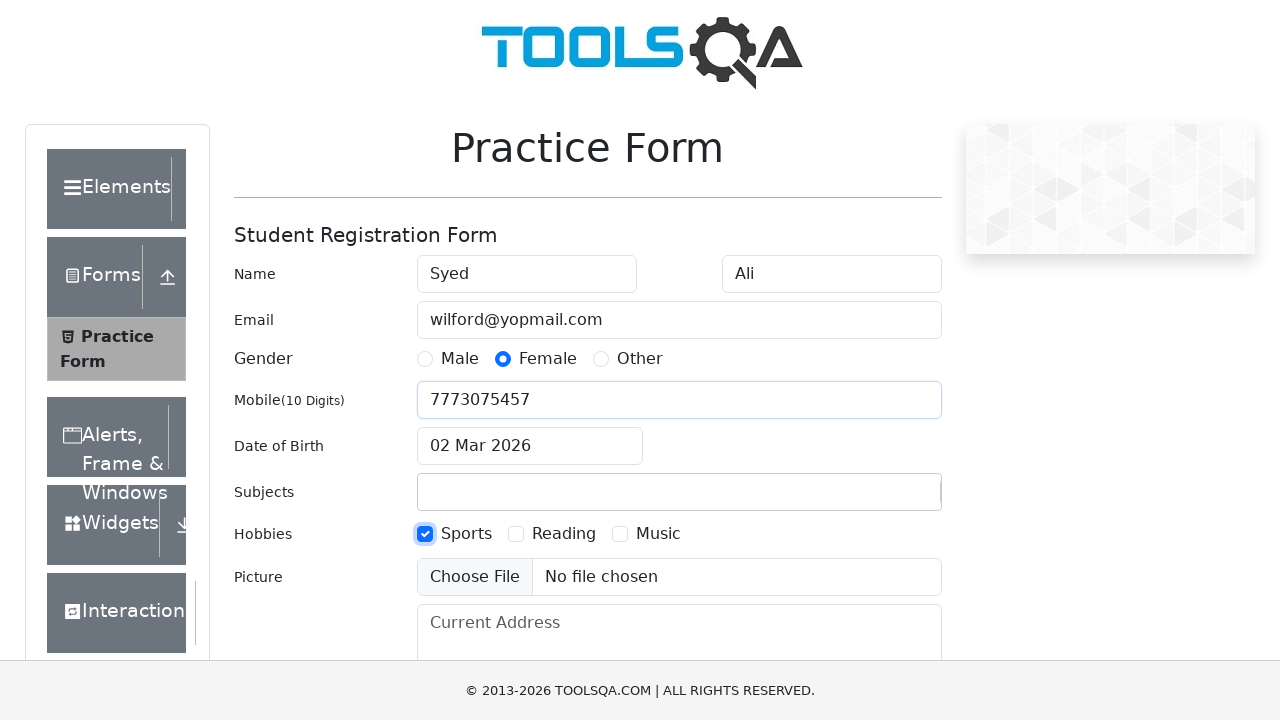

Filled current address field with 'N11 ParkAvenue, Tampa, FL' on #currentAddress
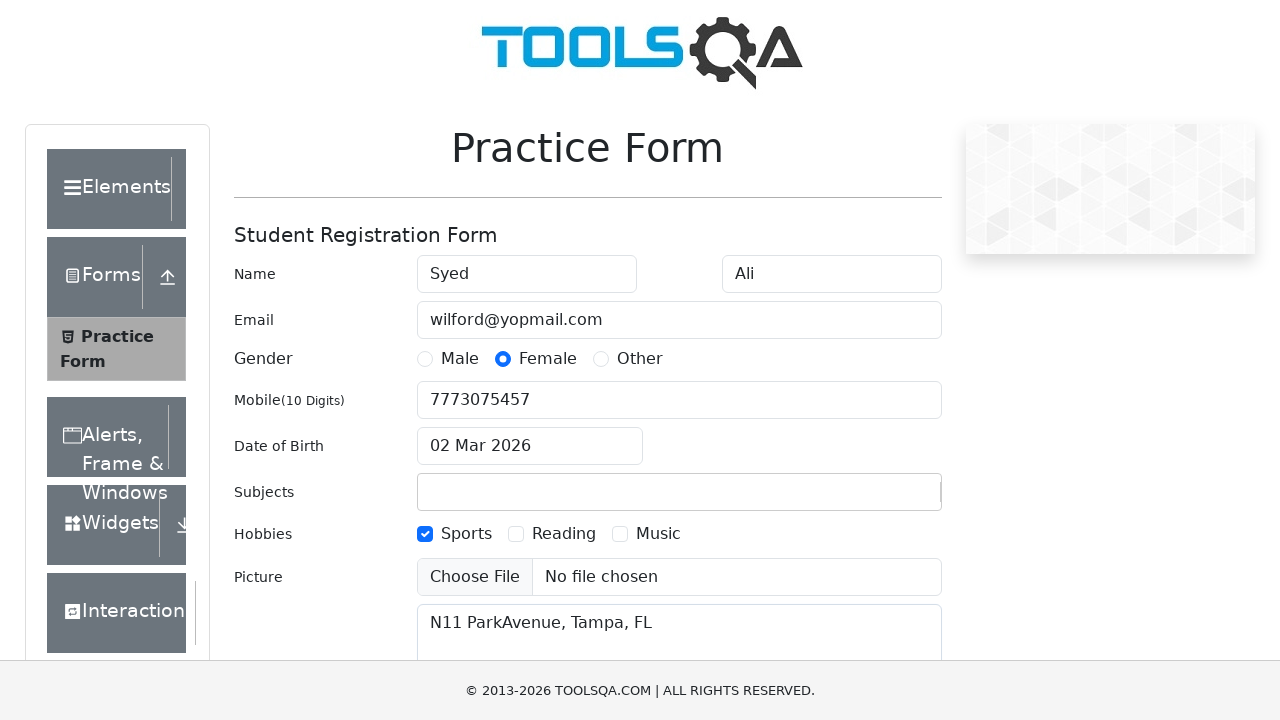

Clicked submit button to submit the practice form at (885, 499) on button#submit
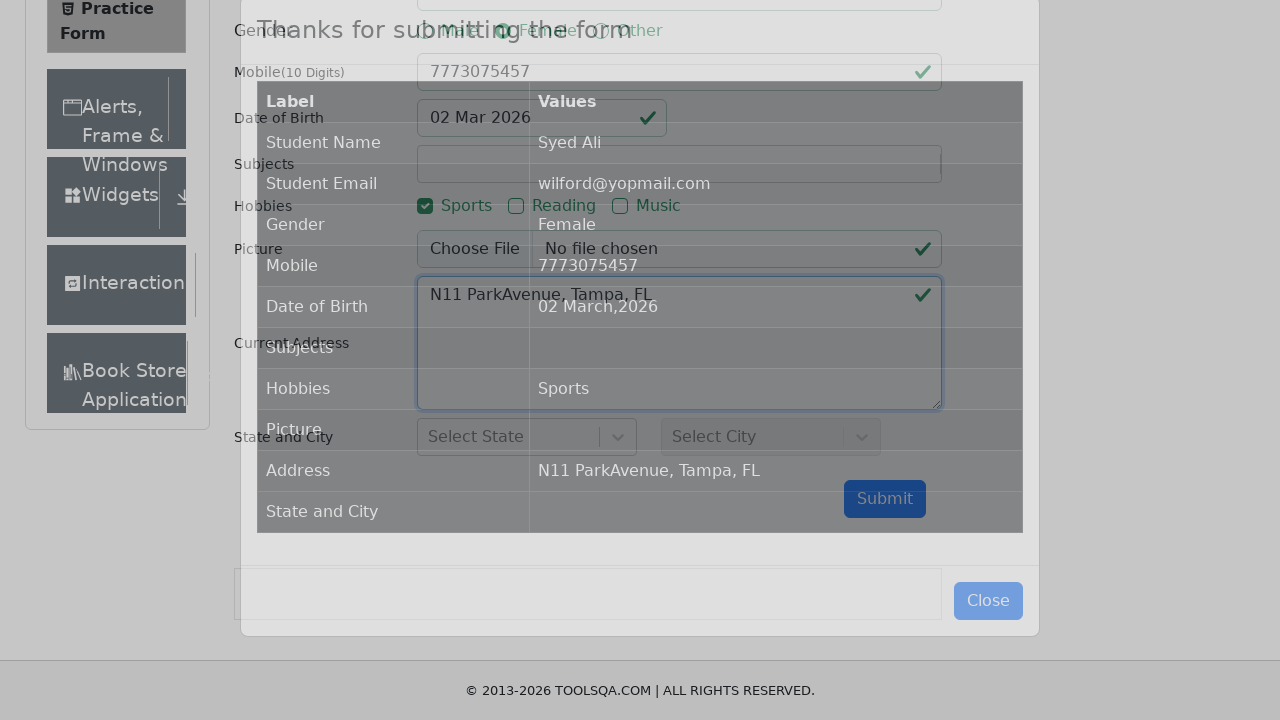

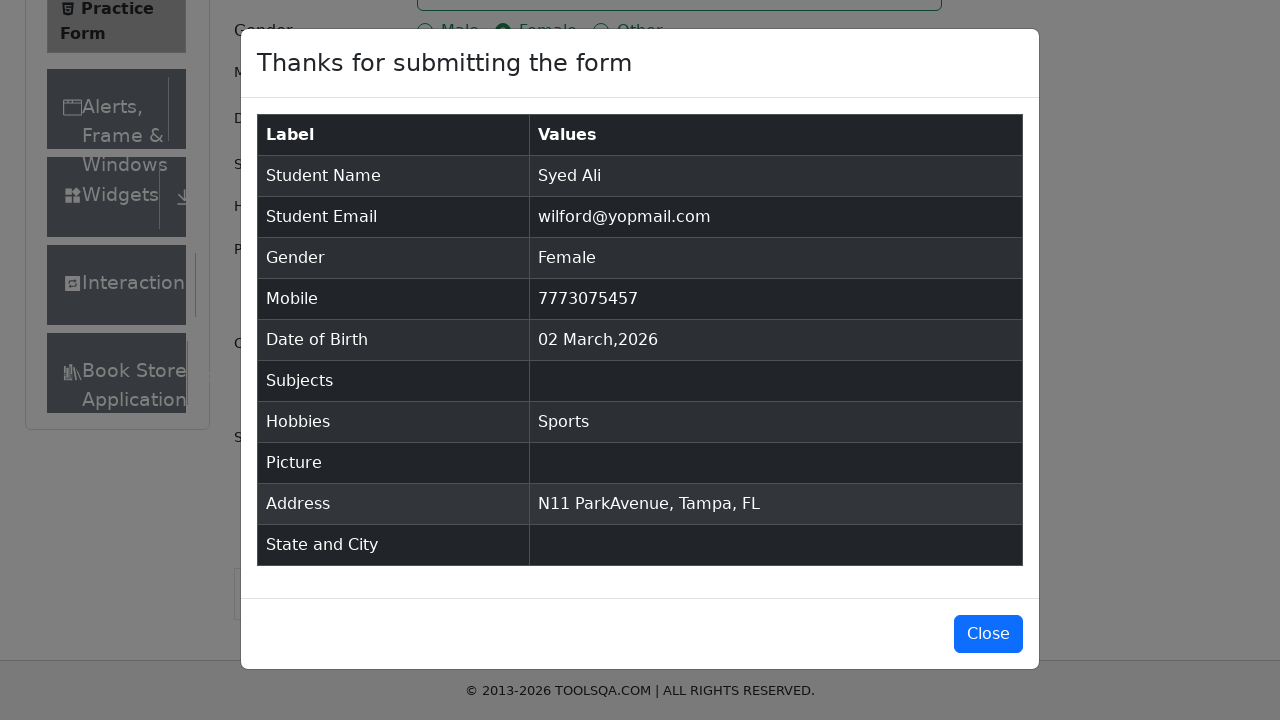